Tests temperature conversion from Fahrenheit to Celsius by entering 32°F and verifying the result is 0.0 °C

Starting URL: https://tommy-lim.github.io/temperature-converter-dom/

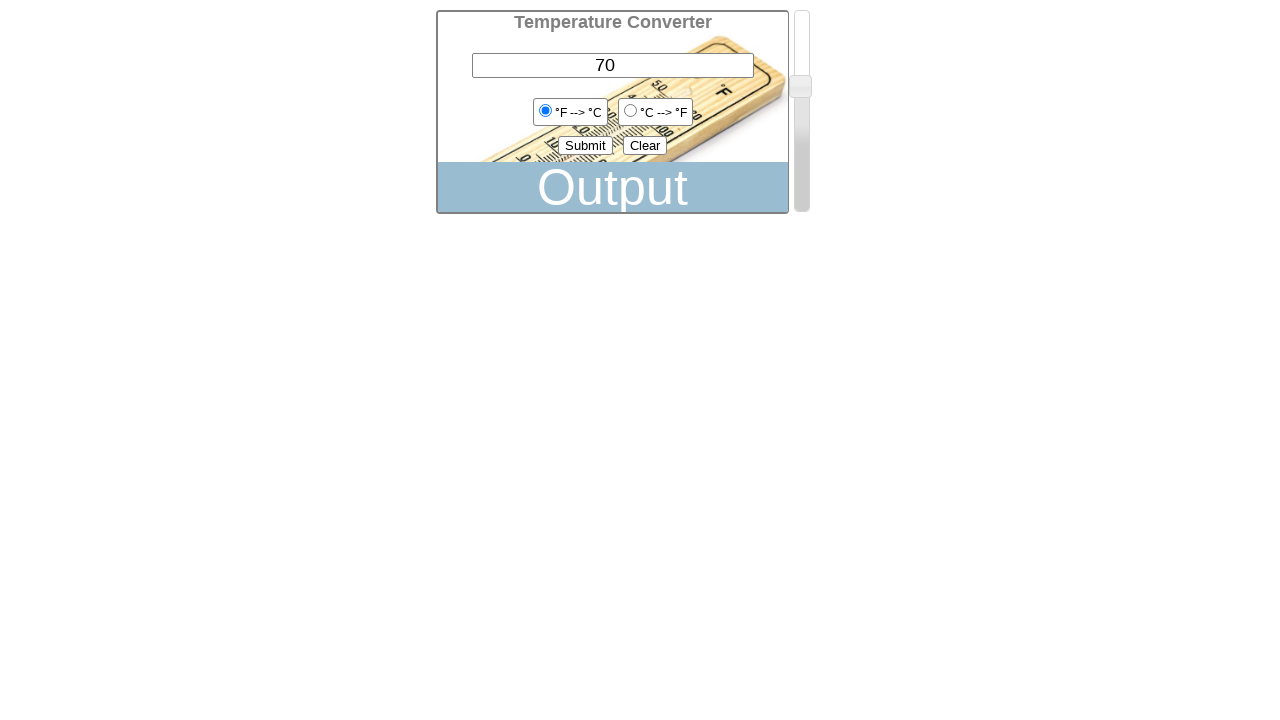

Clicked clear button to reset the form at (645, 146) on #clear
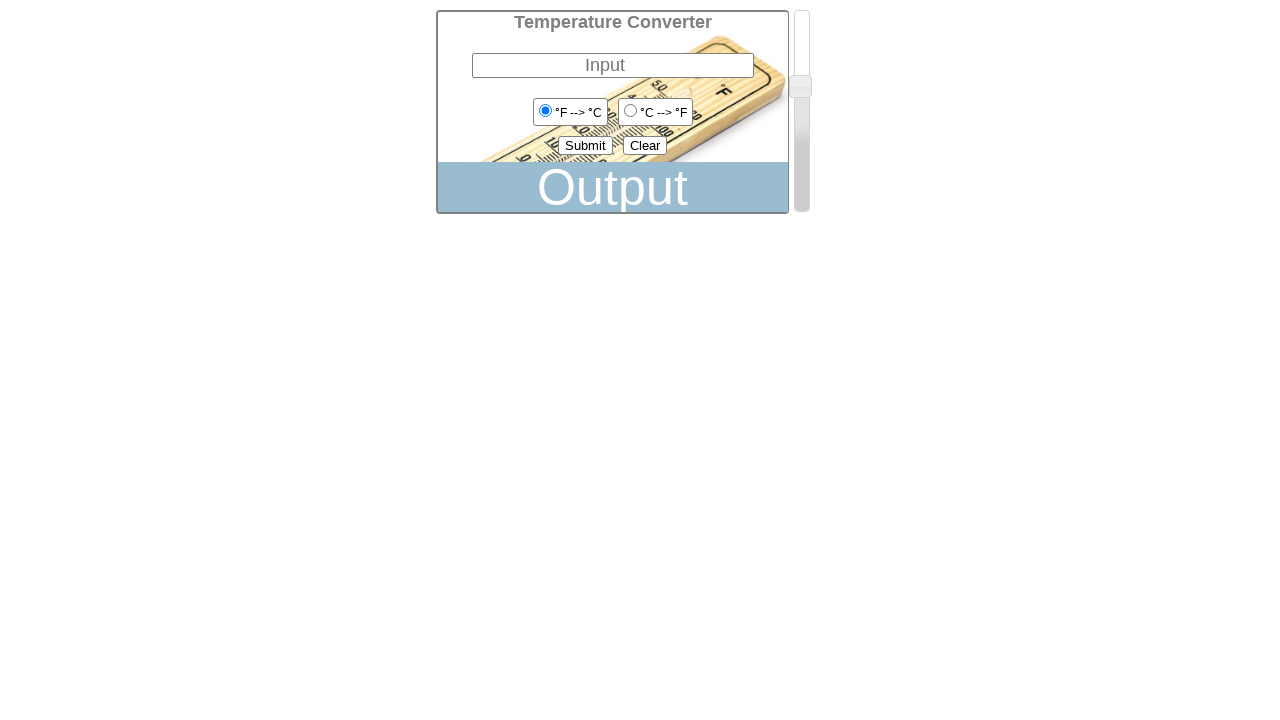

Entered temperature value 32 in the input field on #degrees-number
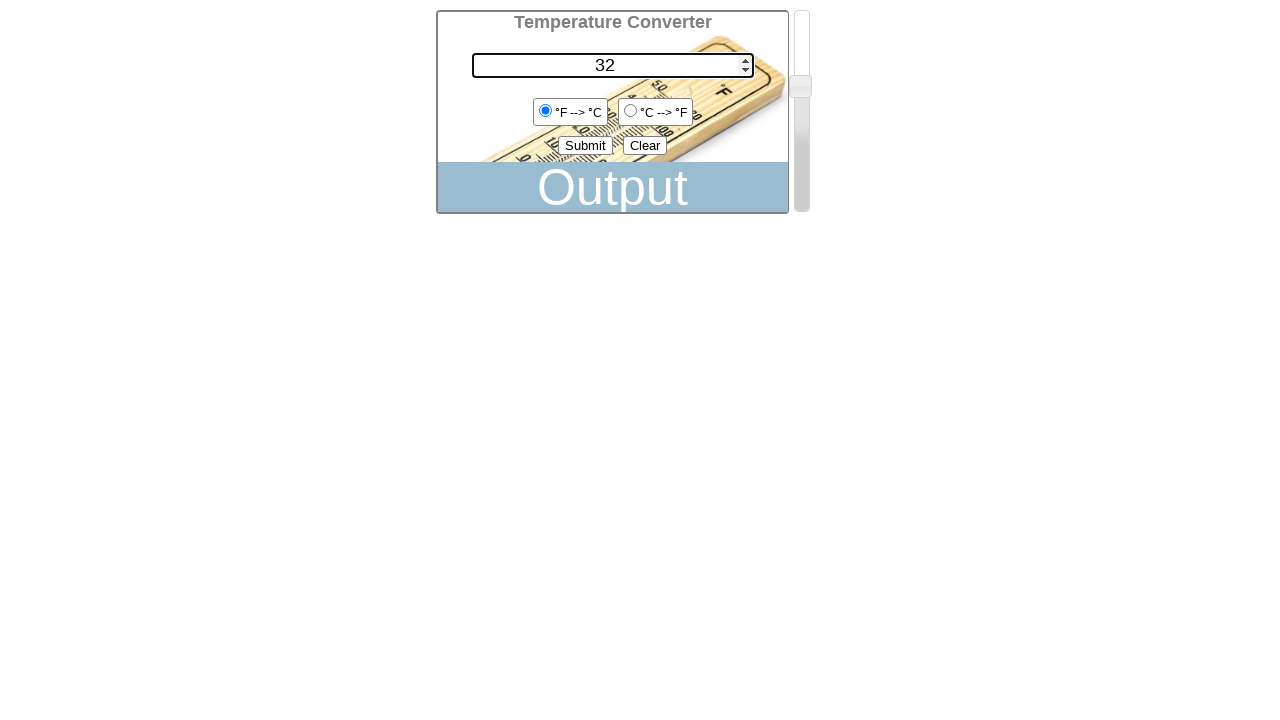

Selected Fahrenheit as the input unit at (545, 110) on #F
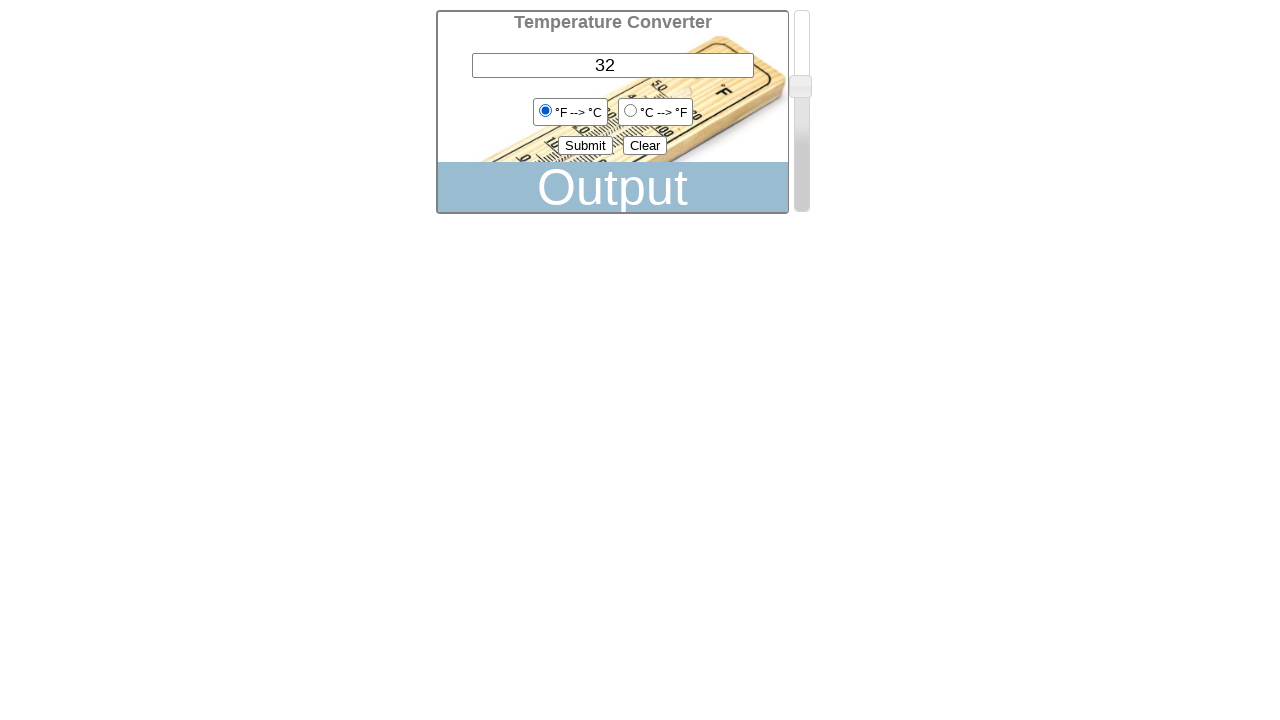

Clicked submit button to convert temperature at (586, 146) on #submit
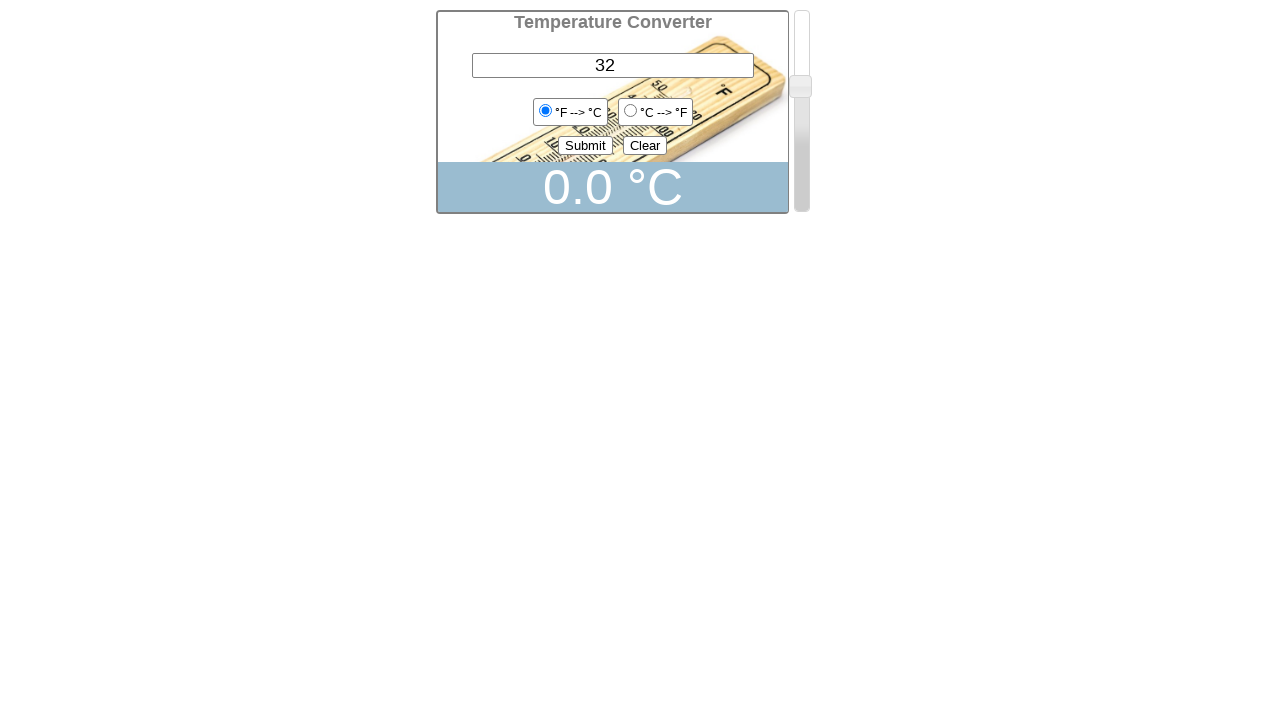

Result element loaded and became visible
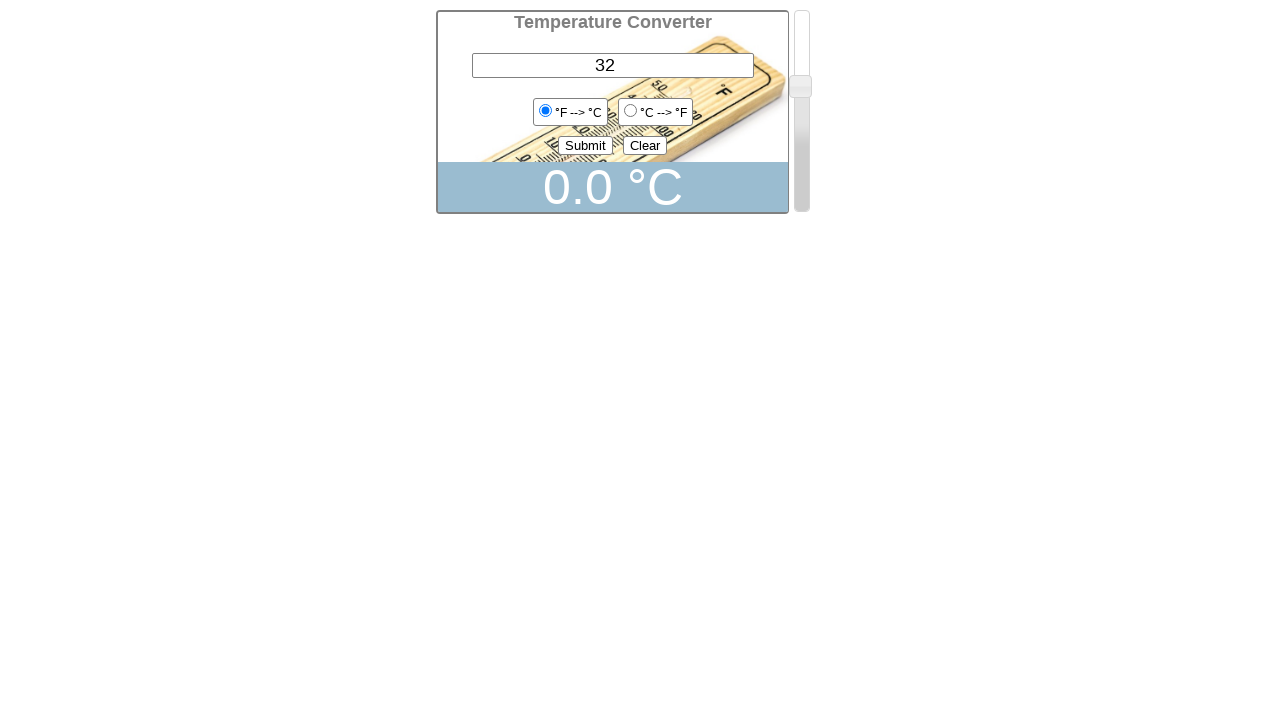

Retrieved result text: '0.0 °C'
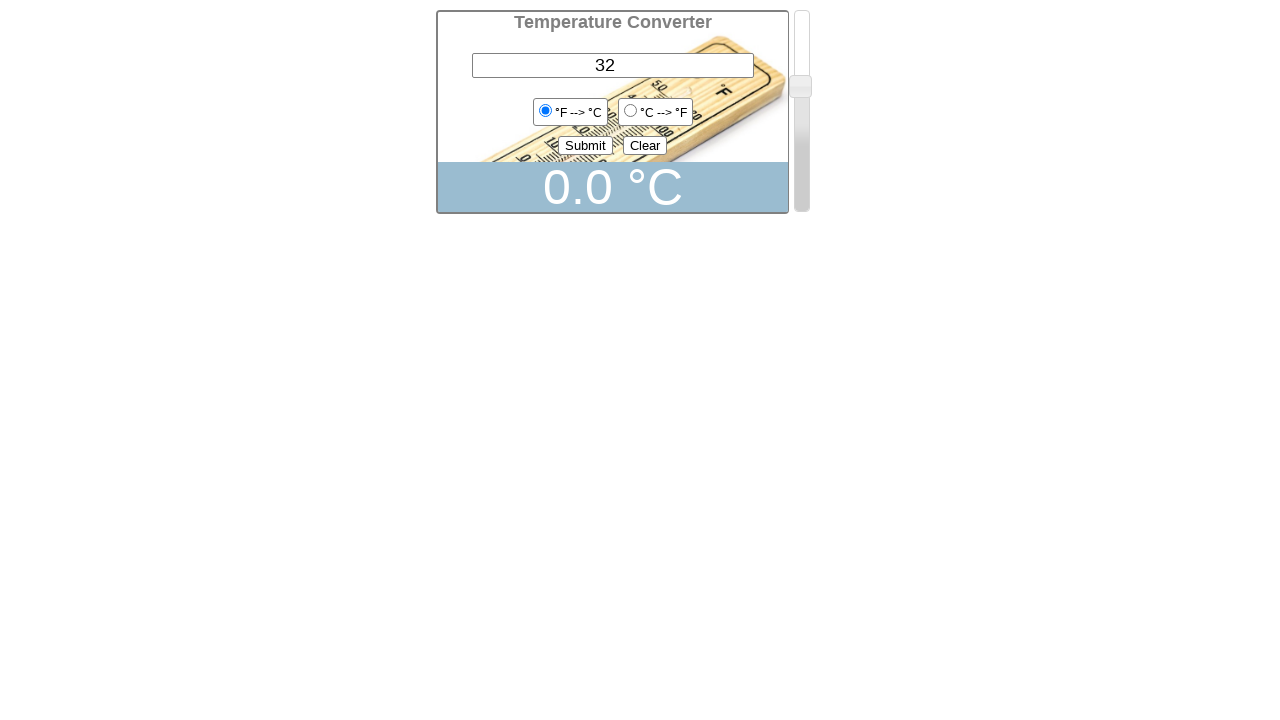

Assertion passed: temperature conversion from 32°F to 0.0°C is correct
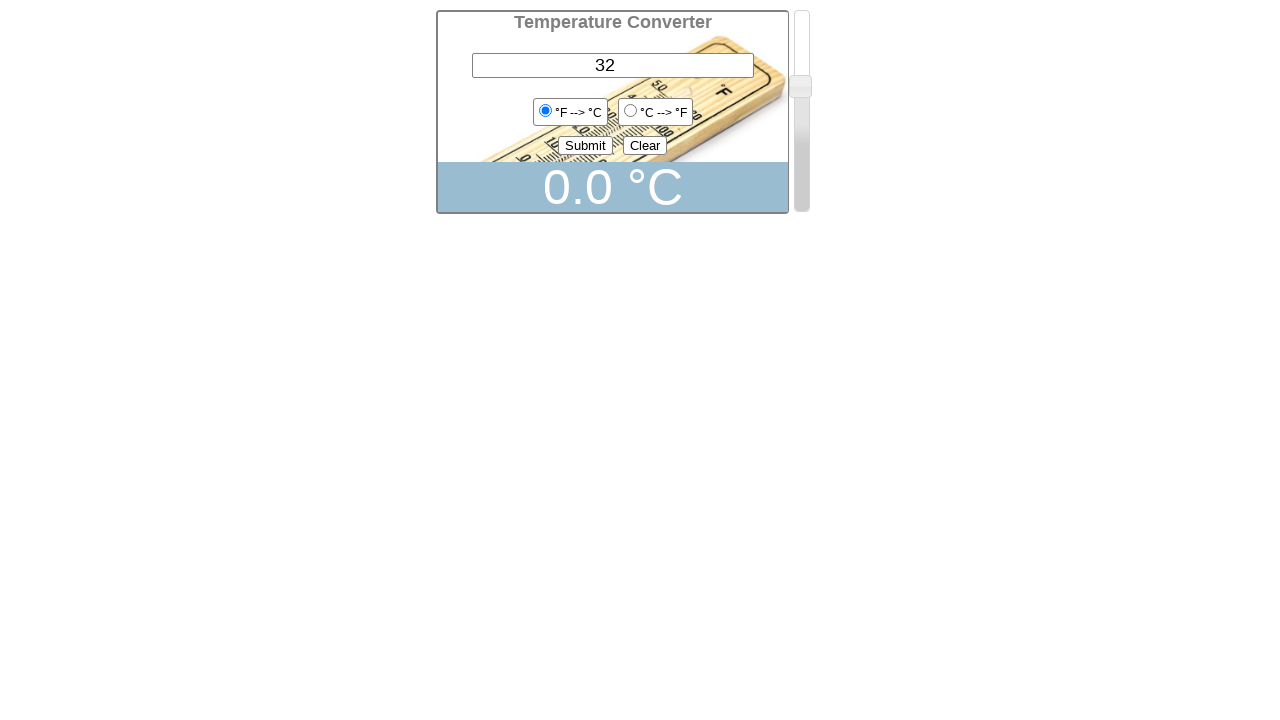

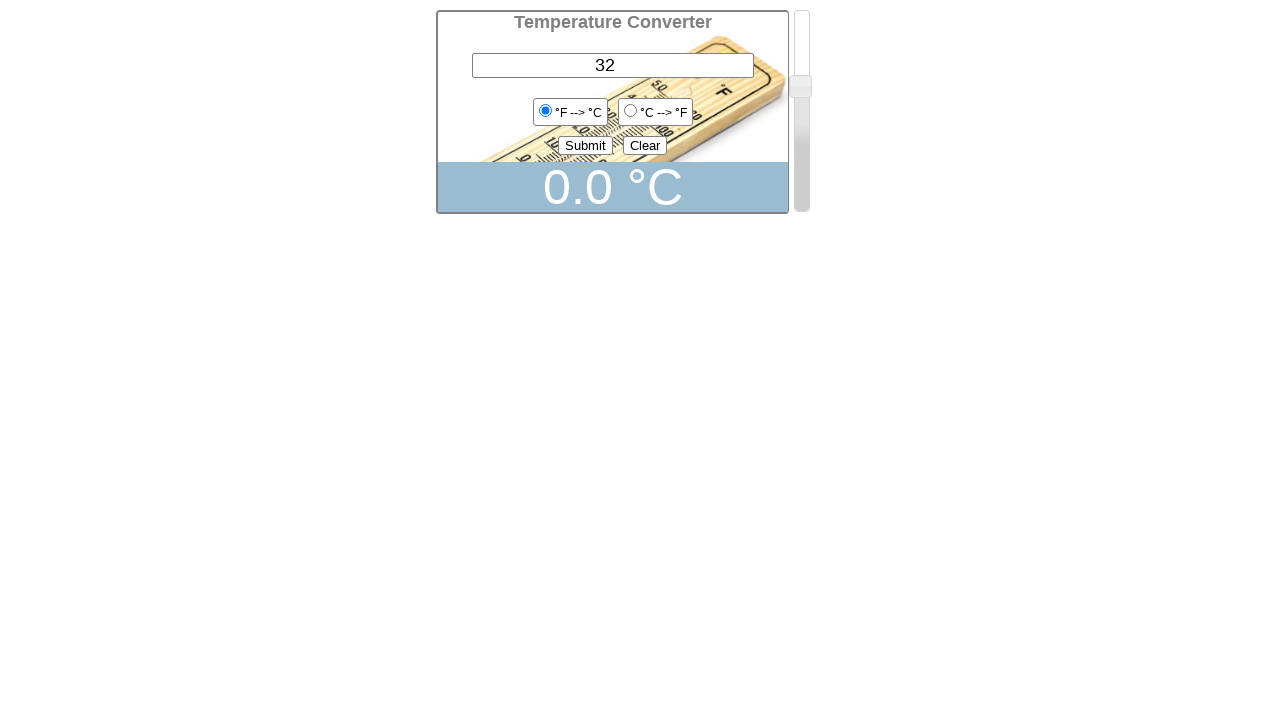